Tests a sign-up form with dynamic attributes by filling username, password, confirm password, and email fields, then clicking the Sign Up button and verifying the success message appears.

Starting URL: https://v1.training-support.net/selenium/dynamic-attributes

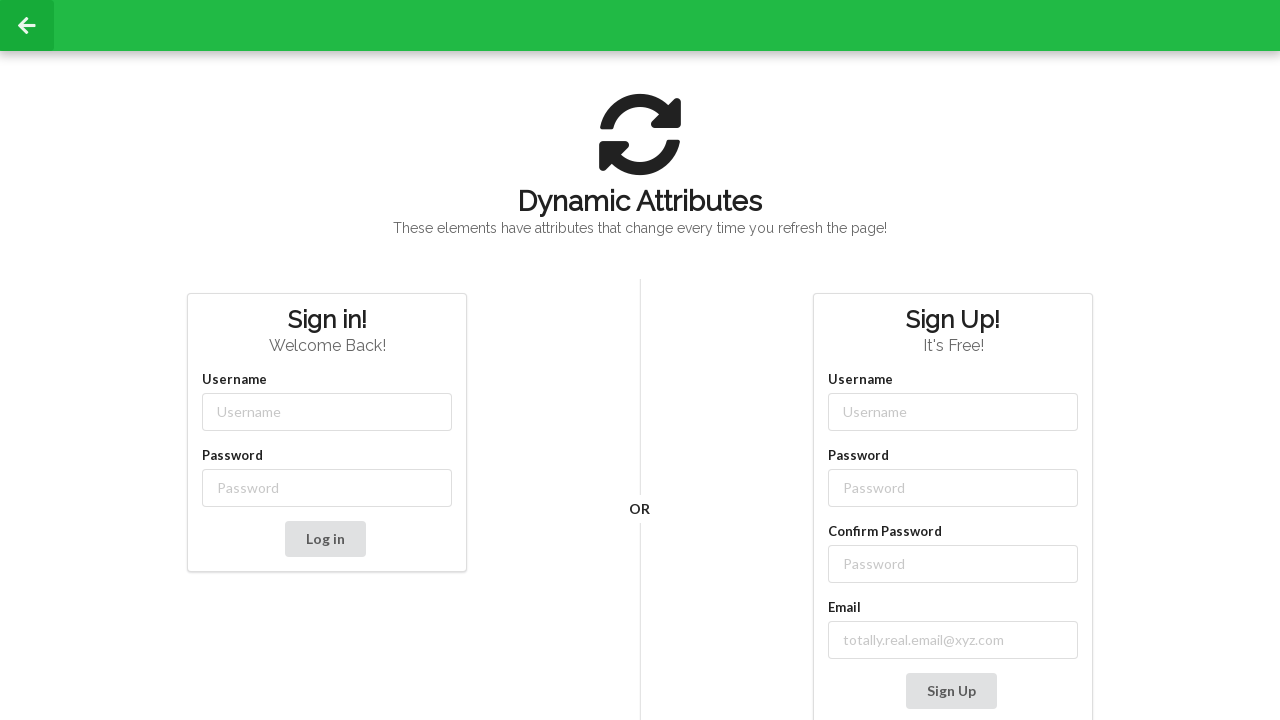

Filled username field with 'Marcus' on input[class*='-username']
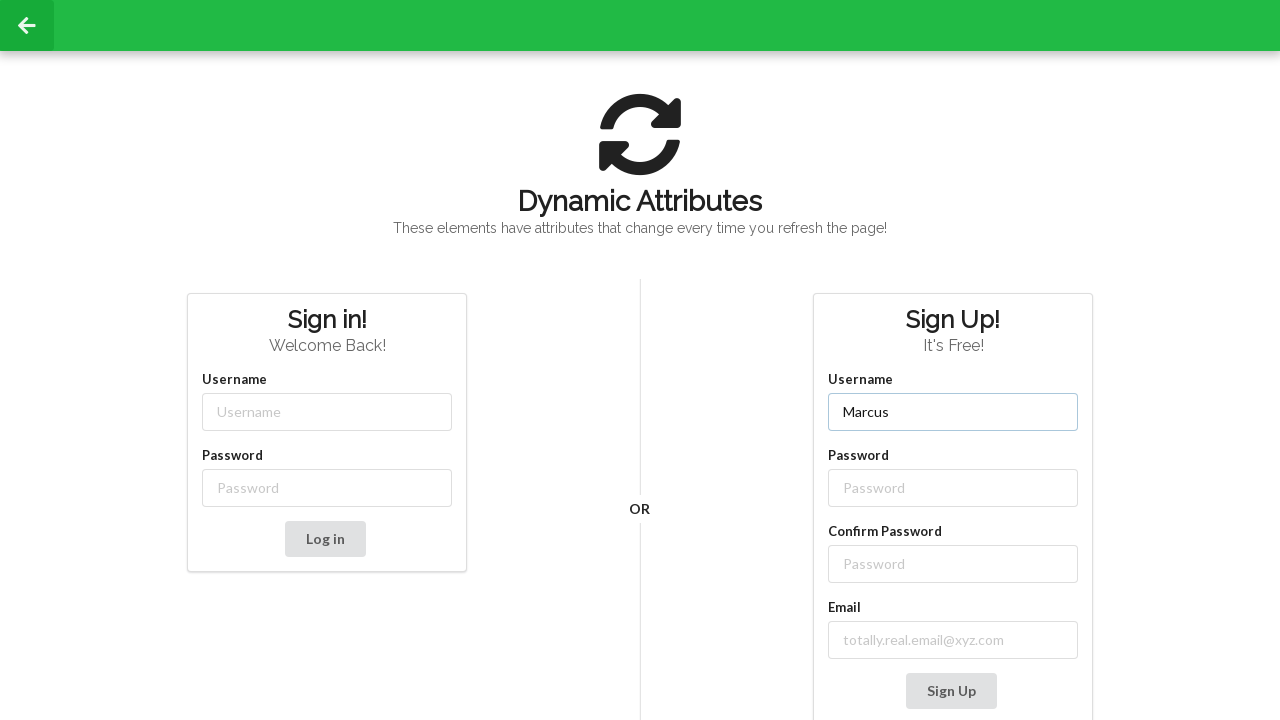

Filled password field with 'SecurePass123!' on input[class*='-password']
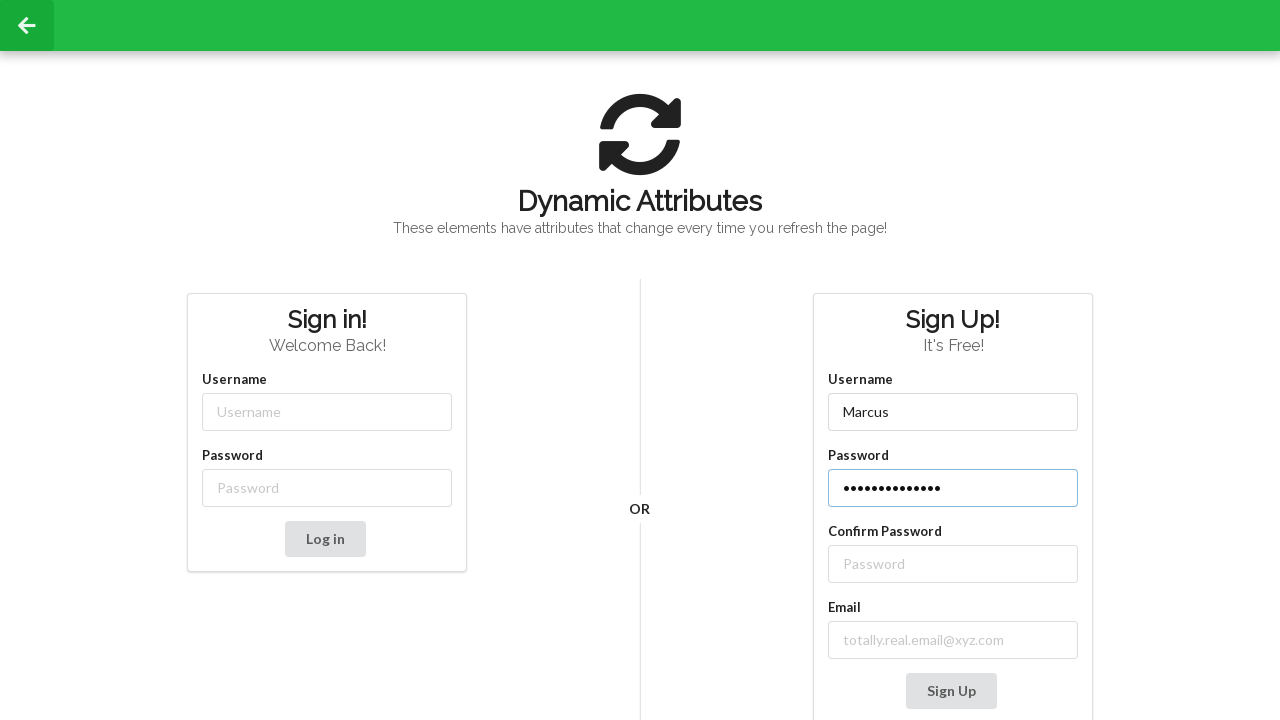

Filled confirm password field with 'SecurePass123!' on //label[contains(text(), 'Confirm Password')]//following::input
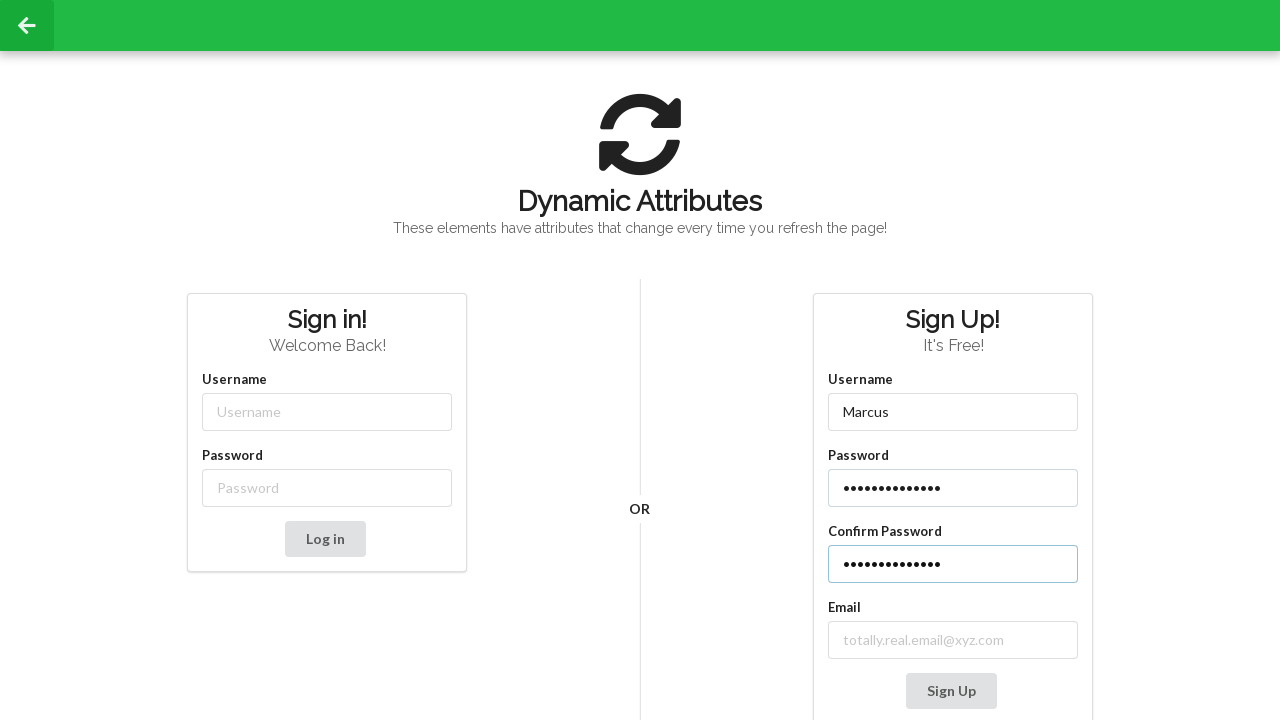

Filled email field with 'marcus@testmail.com' on input[class*='email-']
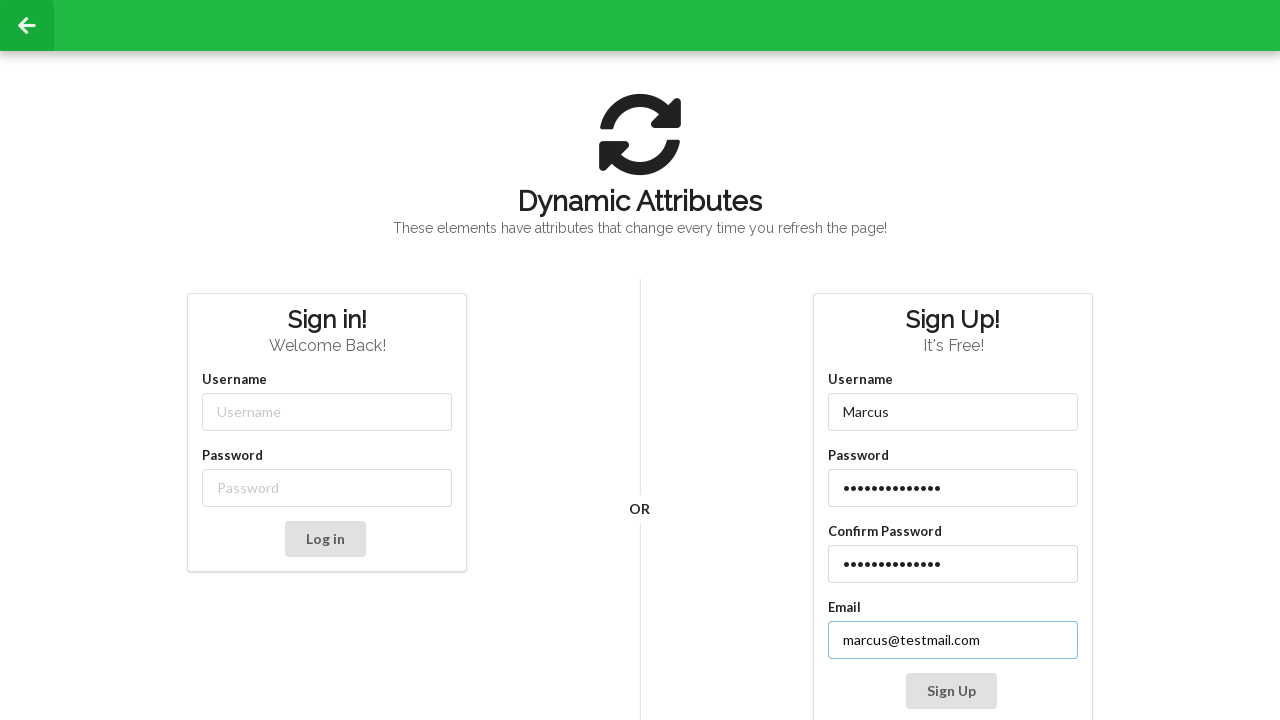

Clicked Sign Up button at (951, 691) on button:text('Sign Up')
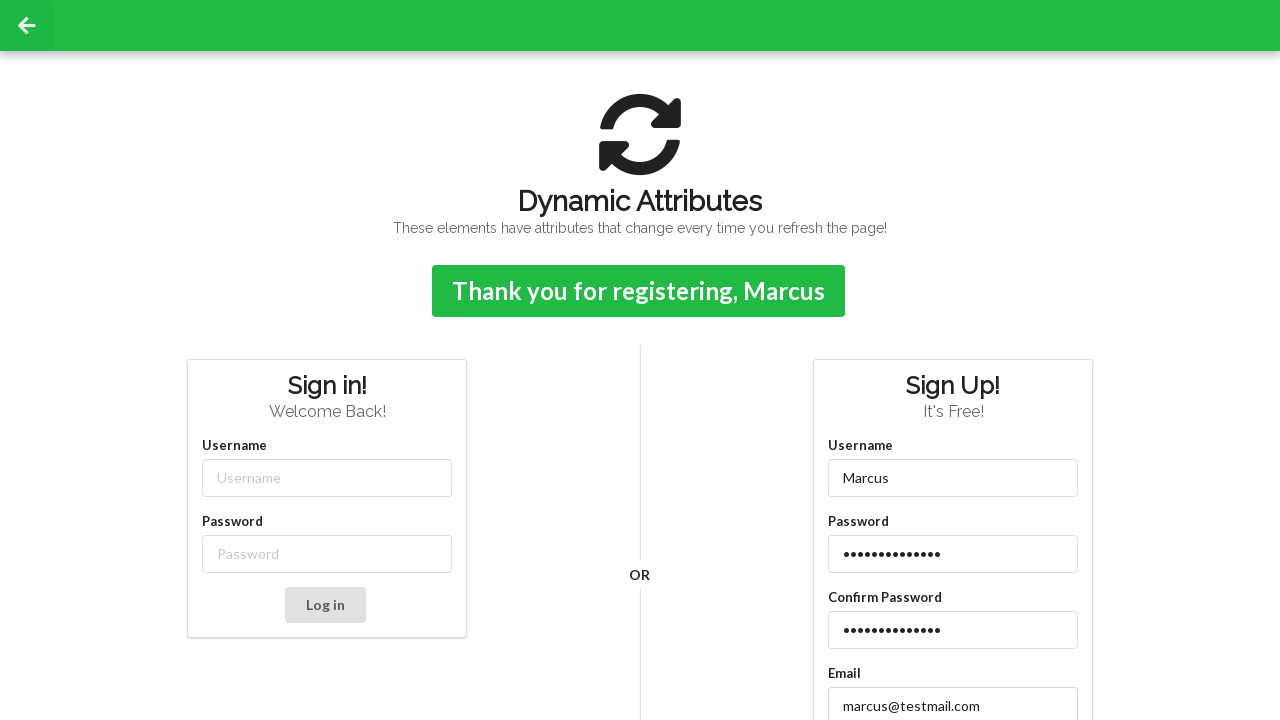

Success message appeared - sign-up completed
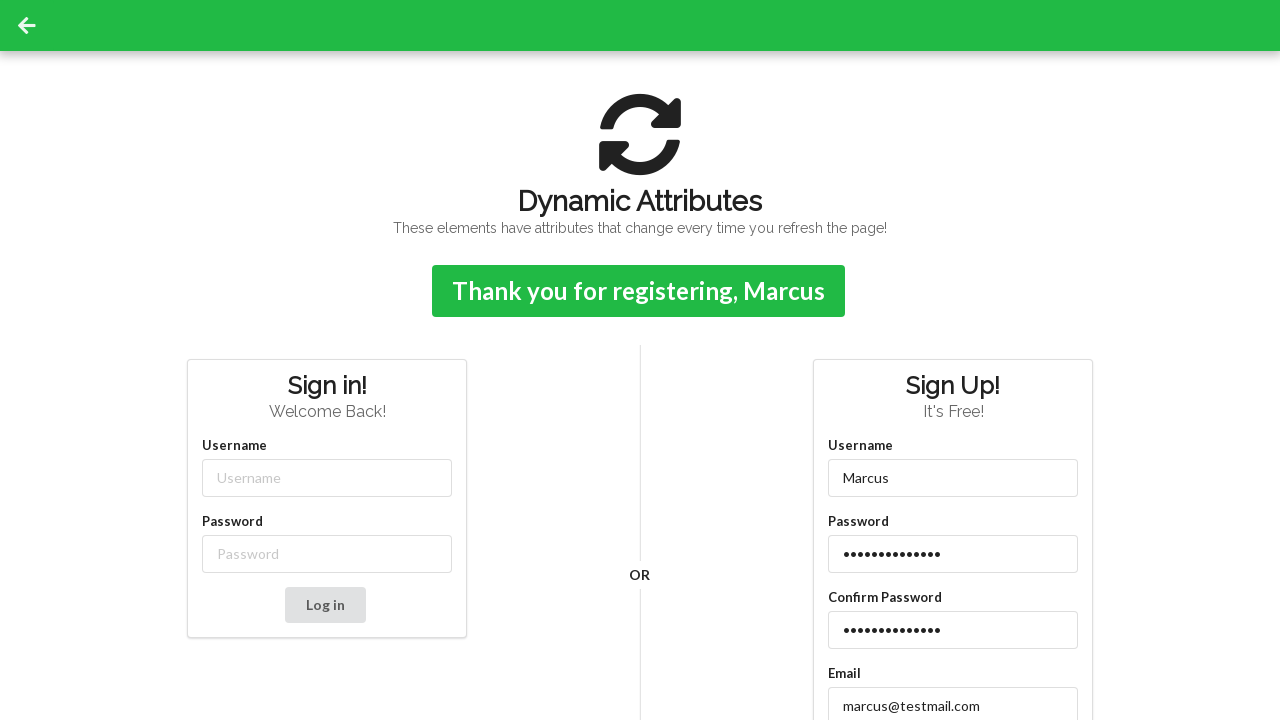

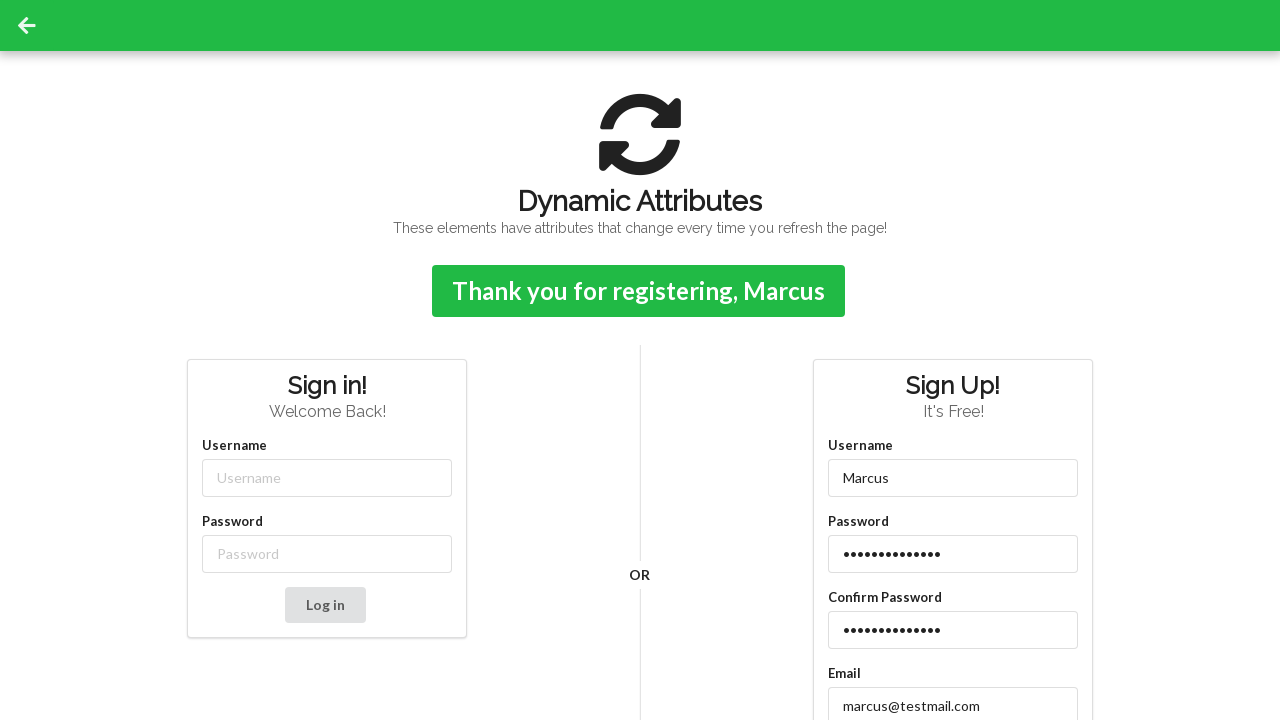